Tests drag and drop functionality by dragging an image from a gallery to a trash container within an iframe

Starting URL: https://www.globalsqa.com/demo-site/draganddrop/

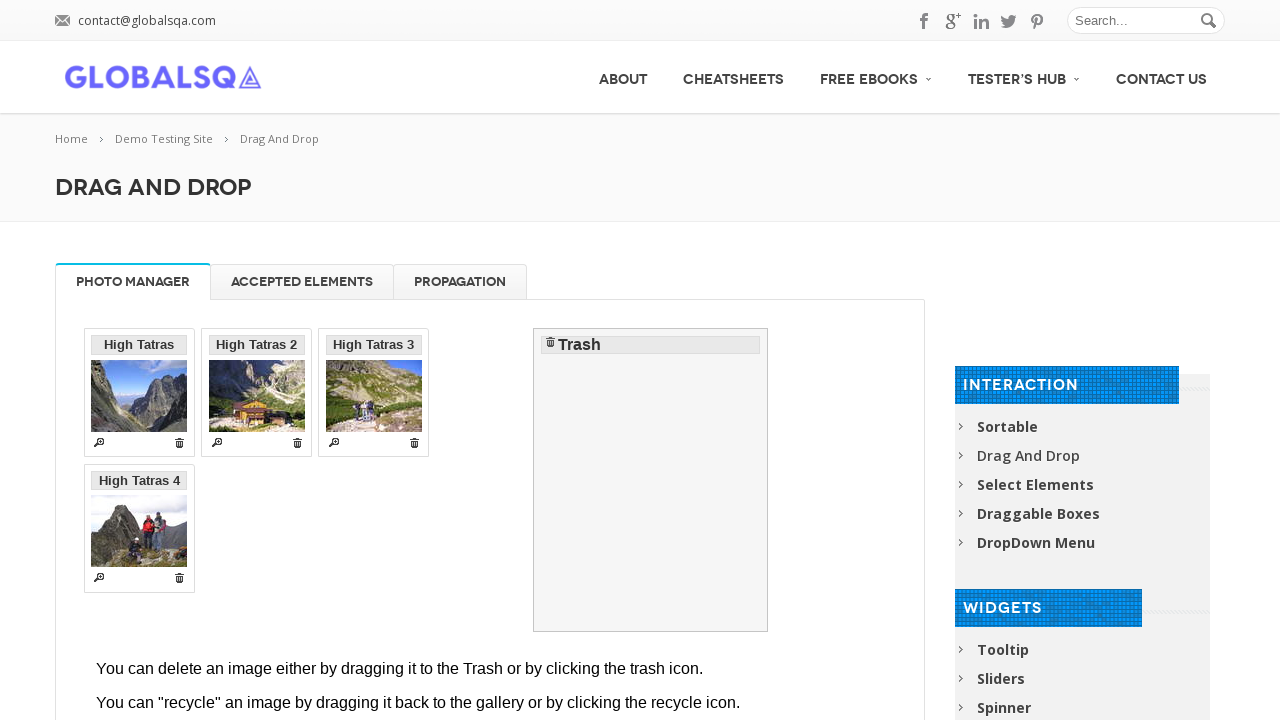

Waited for drag and drop iframe to load
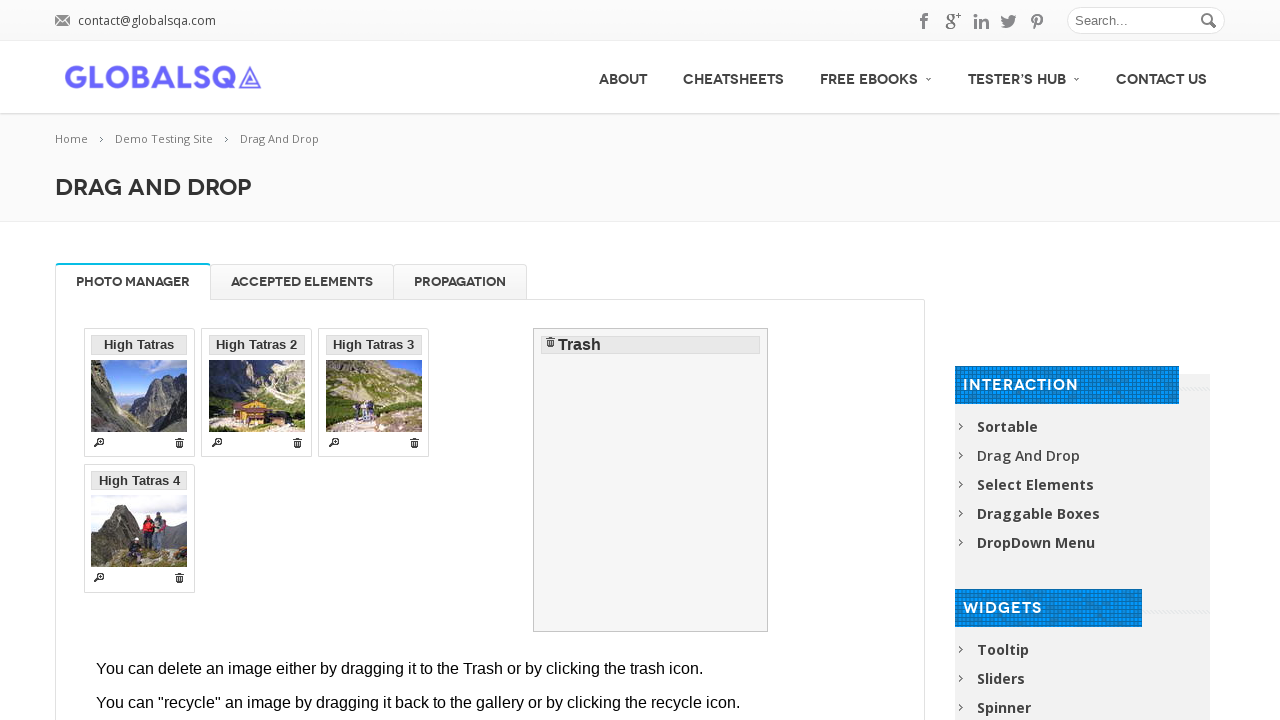

Located and switched context to iframe containing drag and drop elements
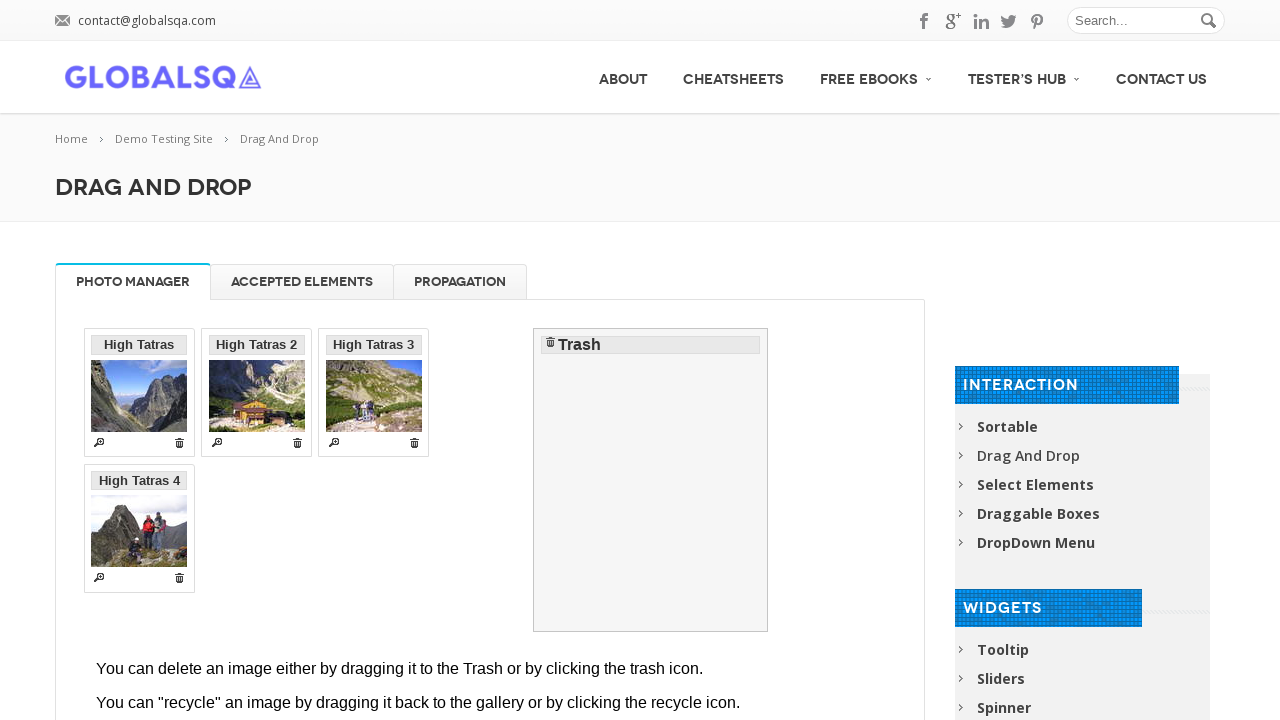

Located source image in gallery within iframe
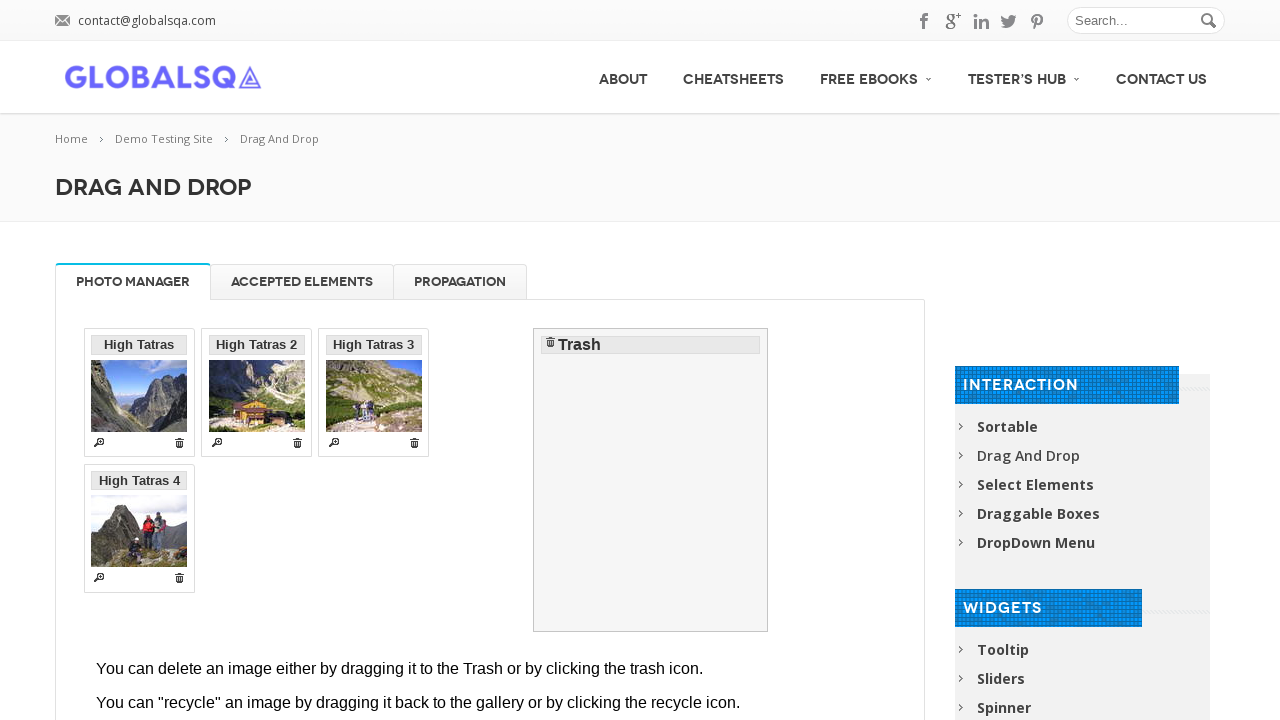

Located target trash container within iframe
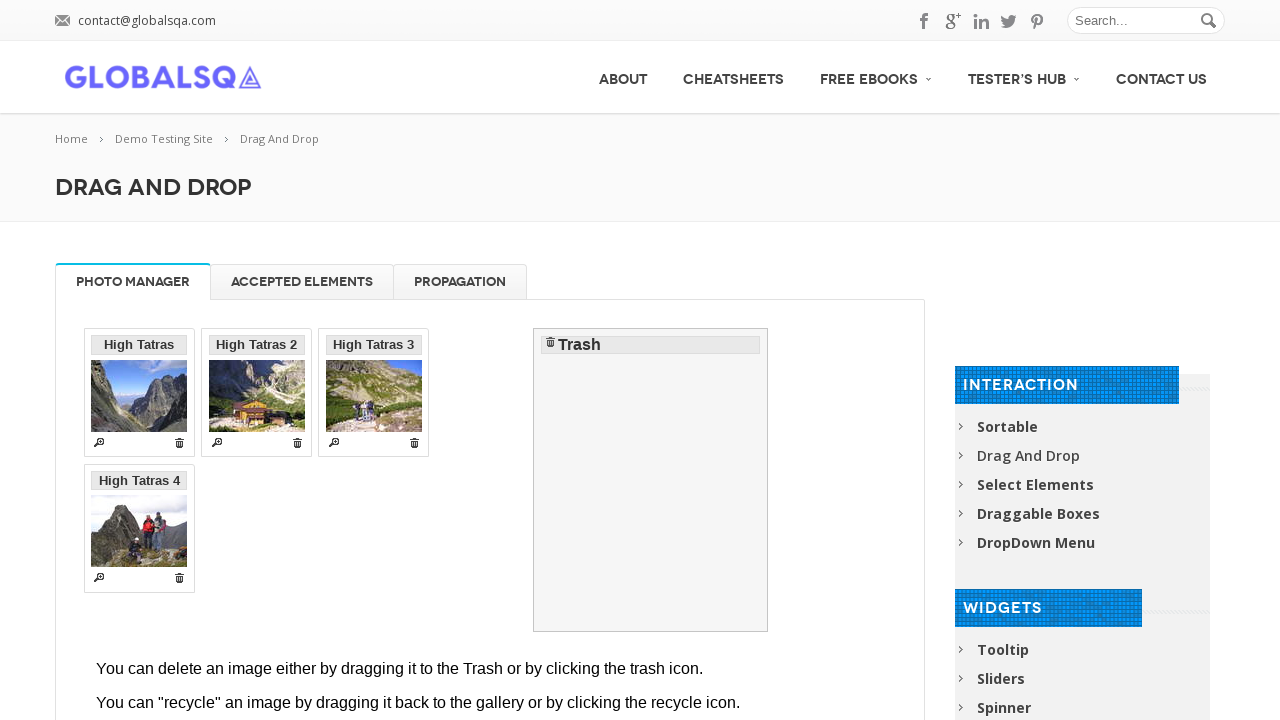

Dragged image from gallery to trash container at (651, 480)
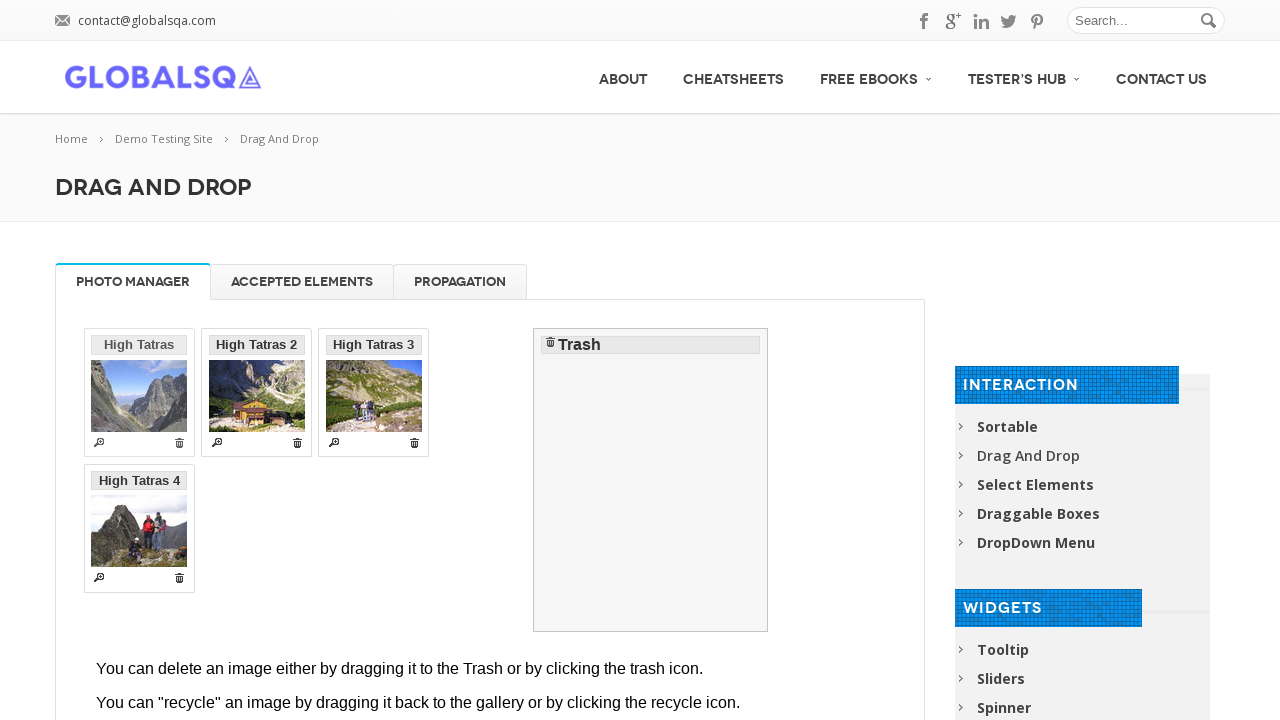

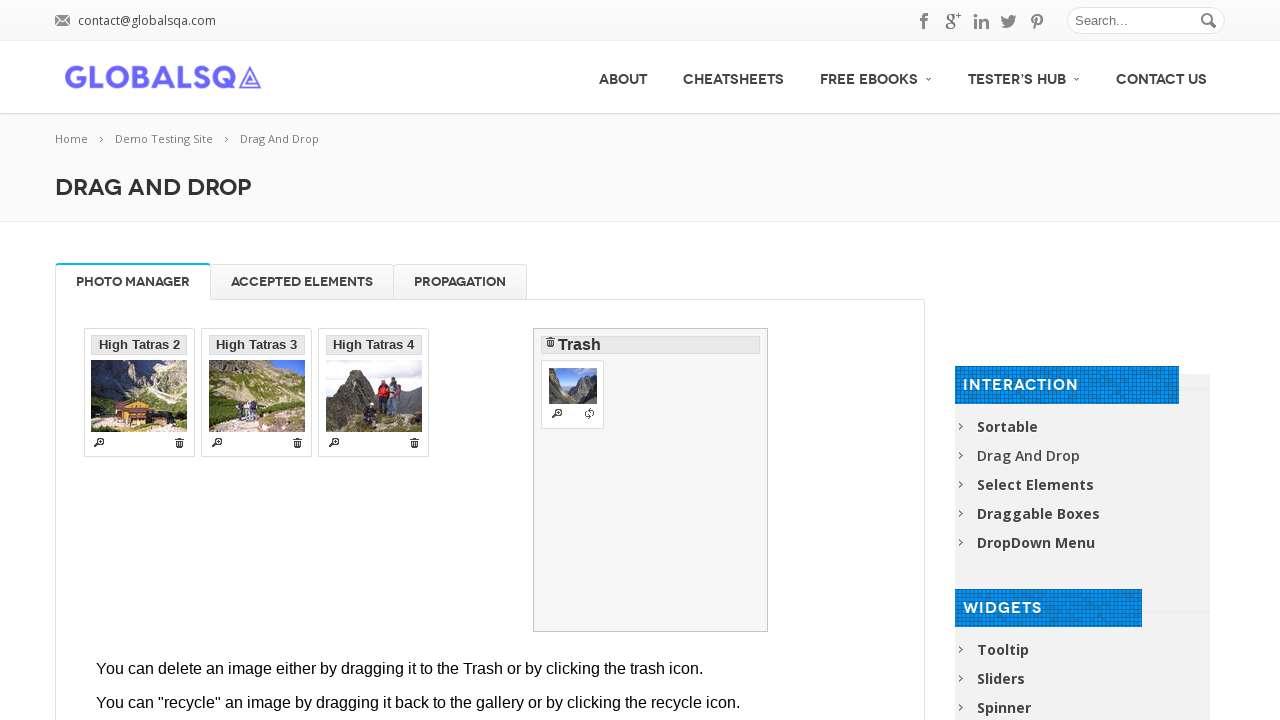